Tests explicit wait for visibility of a dynamic button, scrolls to it, and clicks it

Starting URL: https://demoqa.com/dynamic-properties

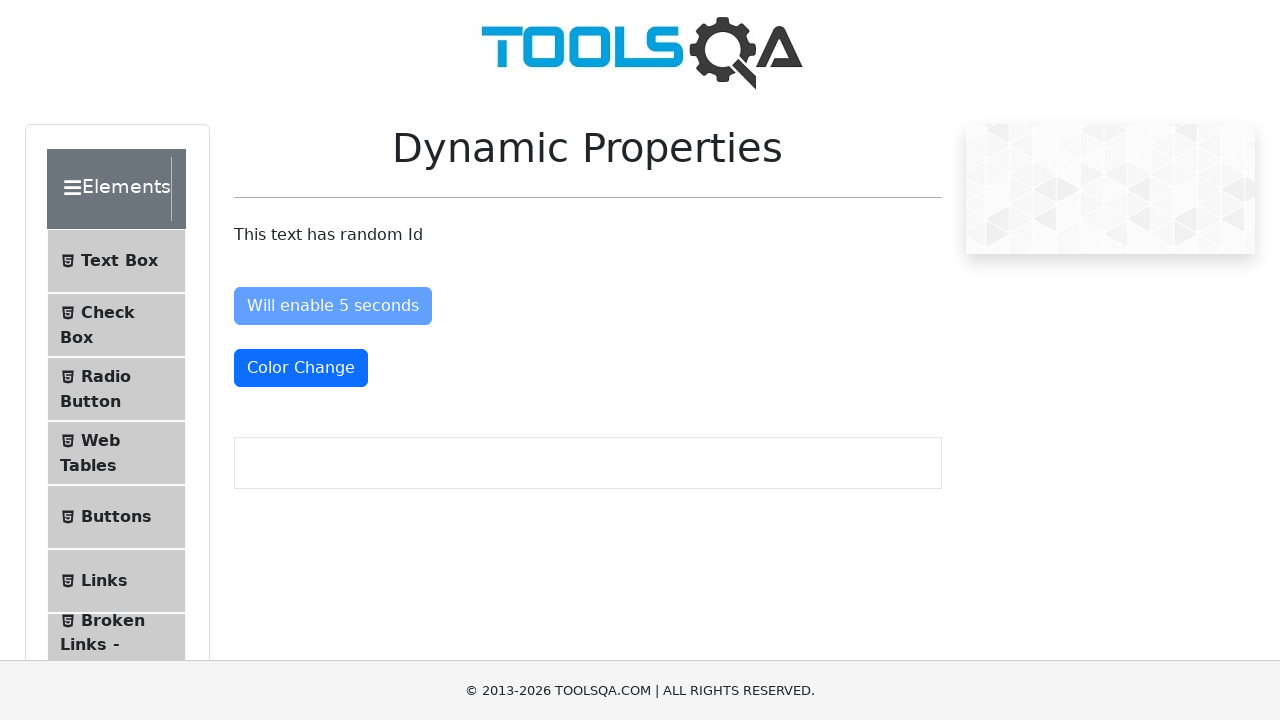

Navigated to DemoQA dynamic properties page
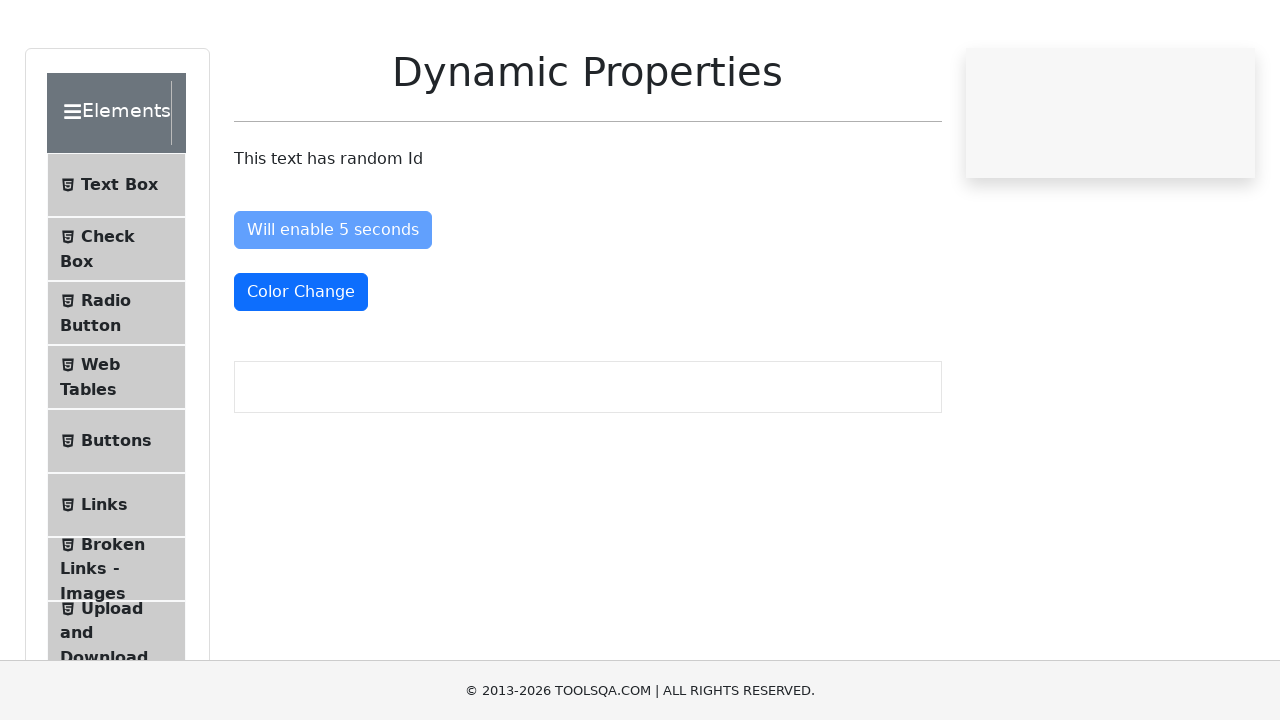

Waited for 'Visible After 5 Seconds' button to become visible (timeout: 30 seconds)
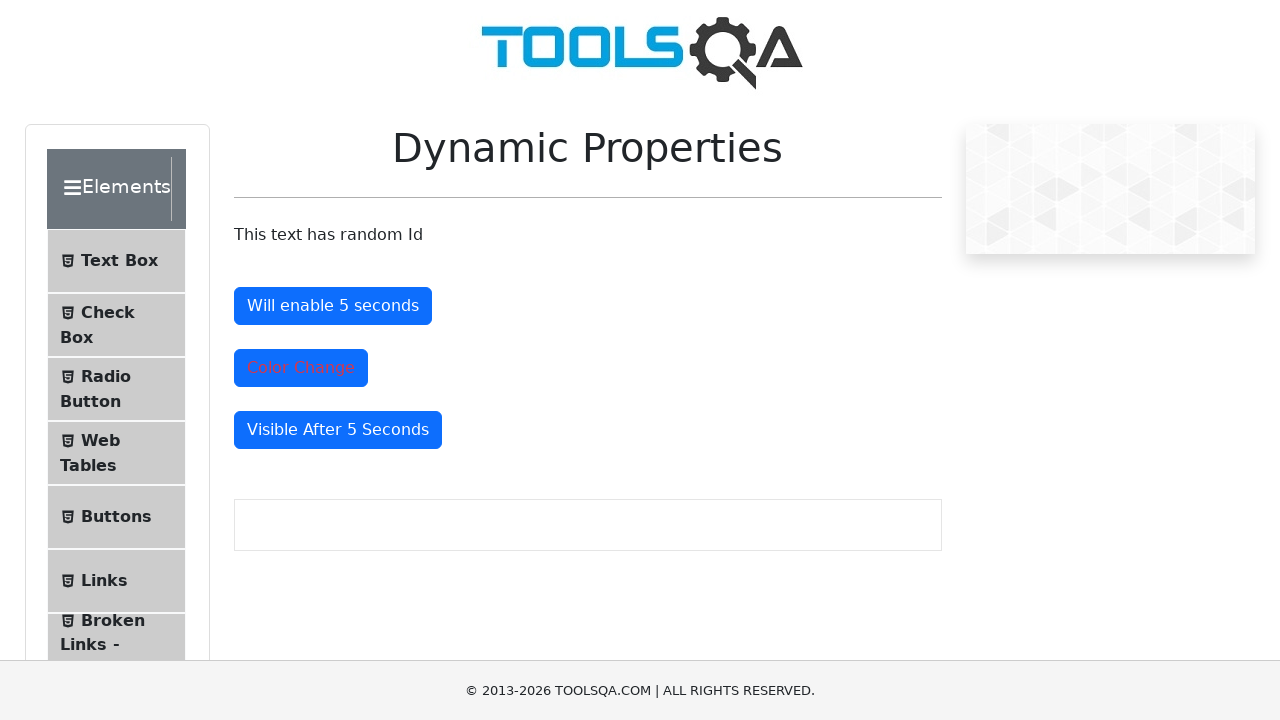

Located the 'Visible After 5 Seconds' button
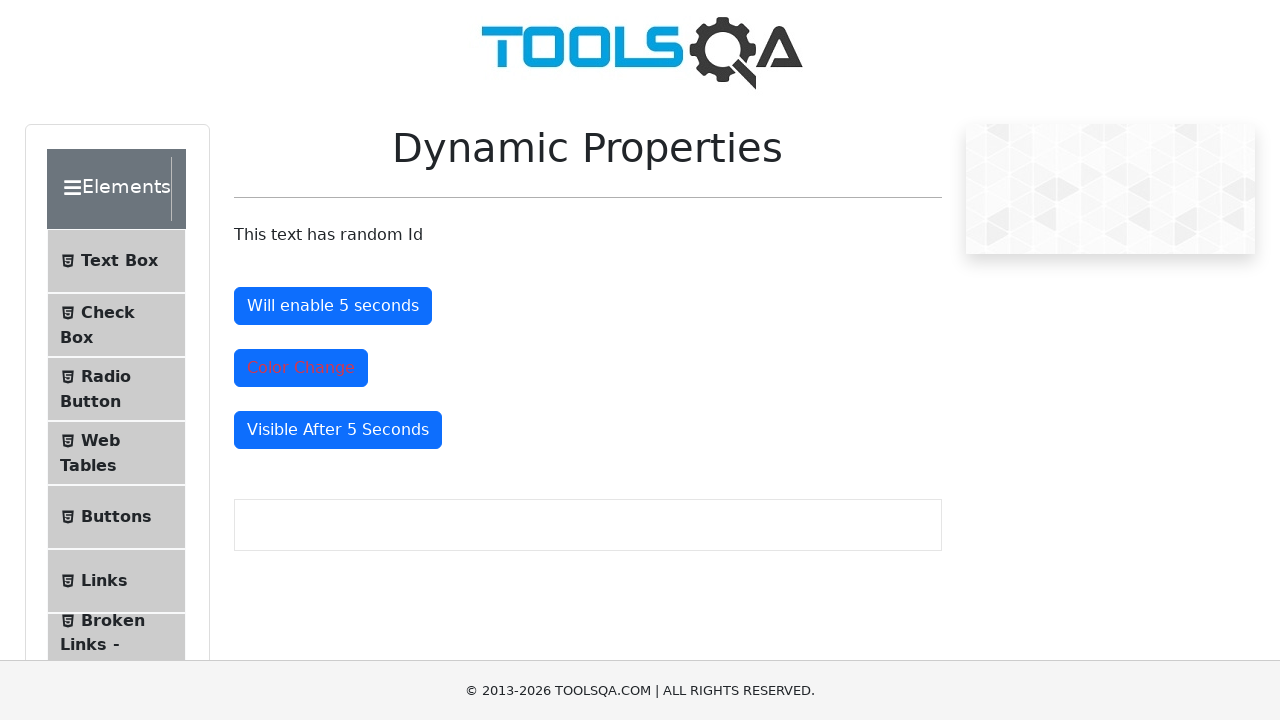

Scrolled to the button if needed
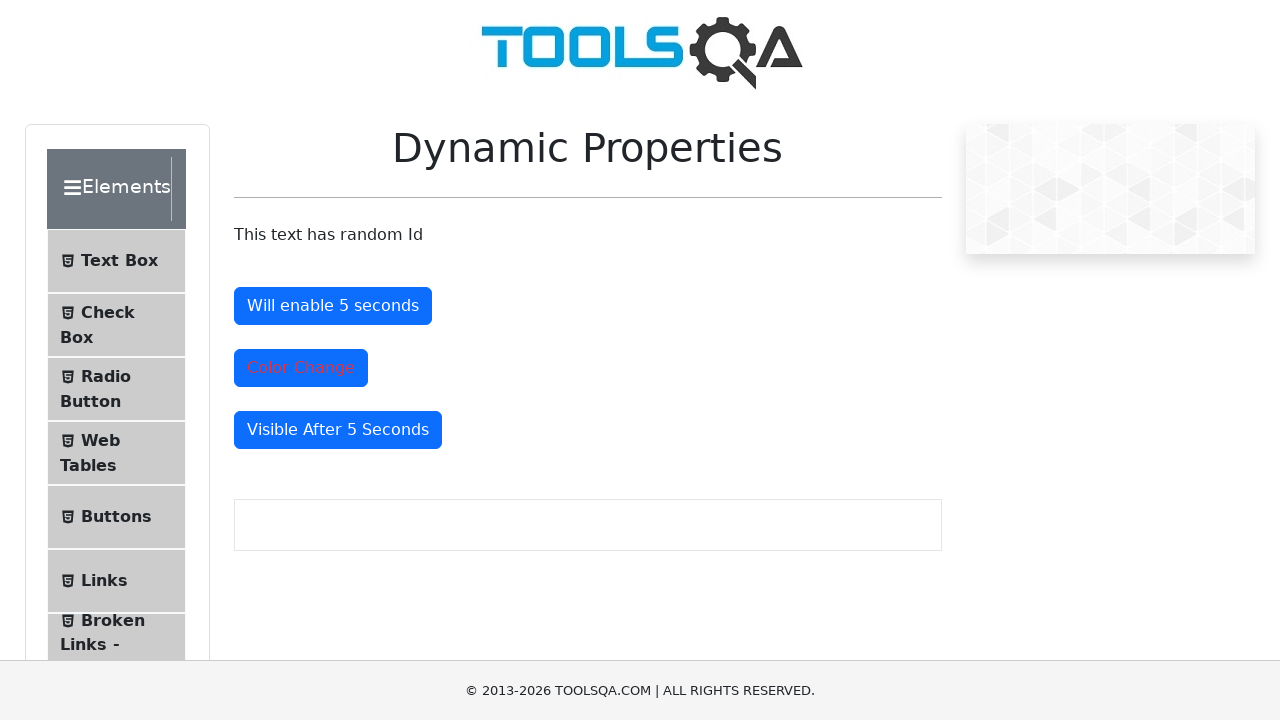

Clicked the 'Visible After 5 Seconds' button at (338, 430) on xpath=//button[@id='visibleAfter']
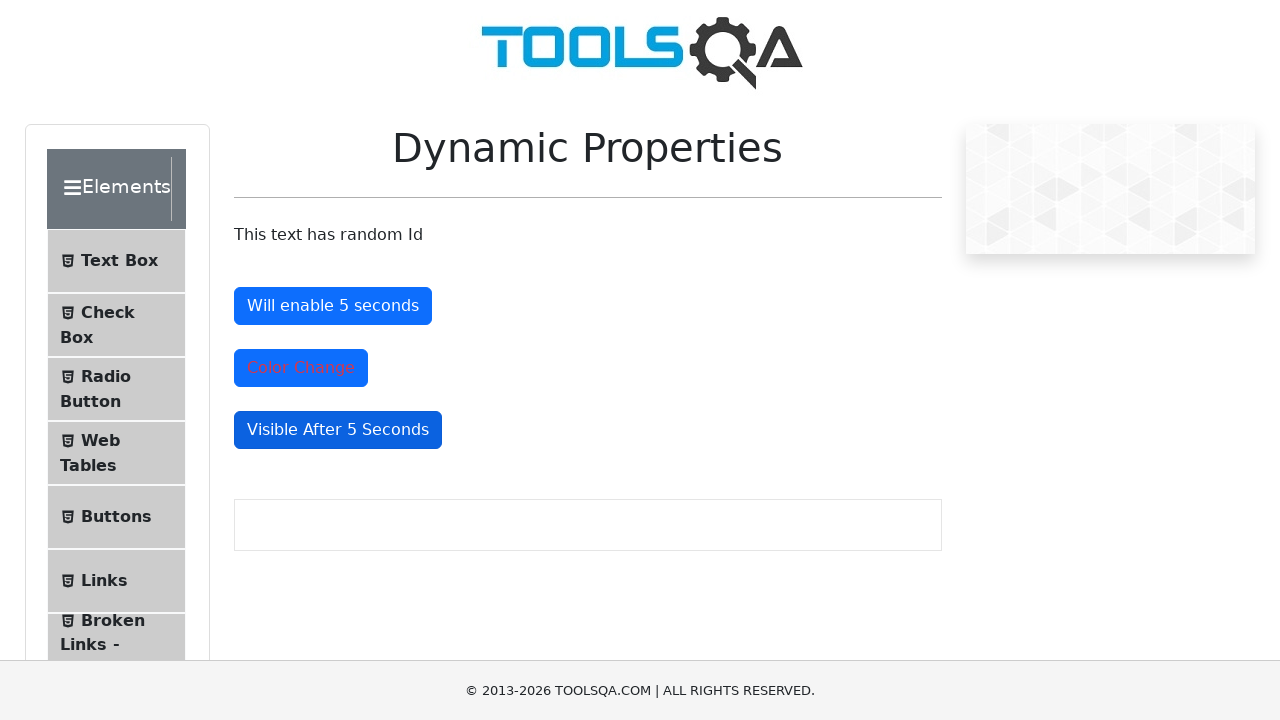

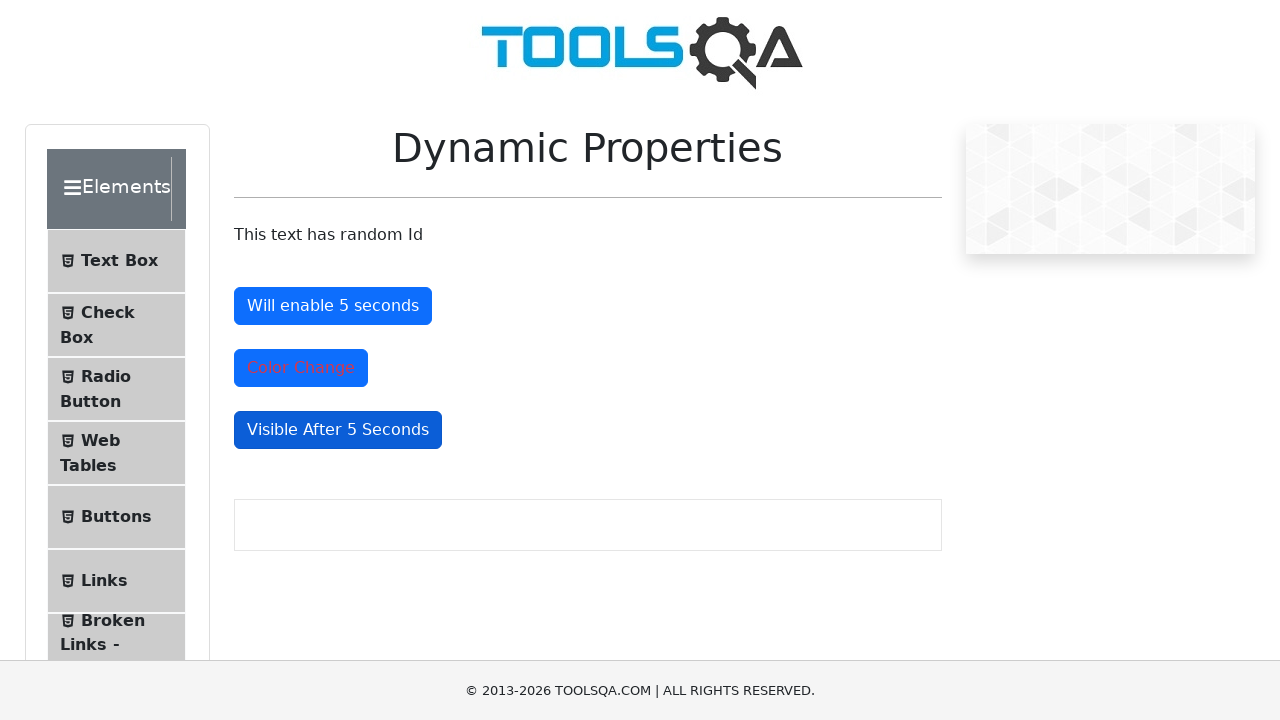